Tests handling of a simple JavaScript alert by clicking the button and accepting the alert

Starting URL: https://the-internet.herokuapp.com/javascript_alerts

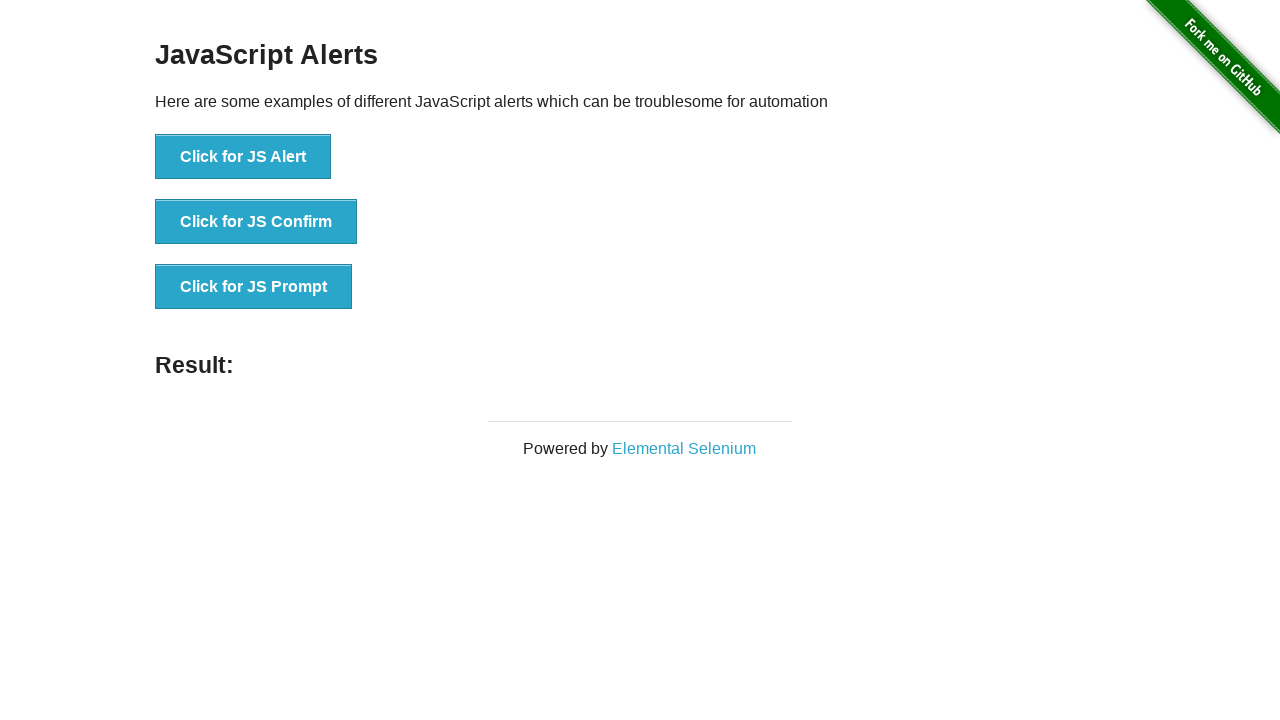

Clicked button to trigger simple JavaScript alert at (243, 157) on xpath=//button[text()='Click for JS Alert']
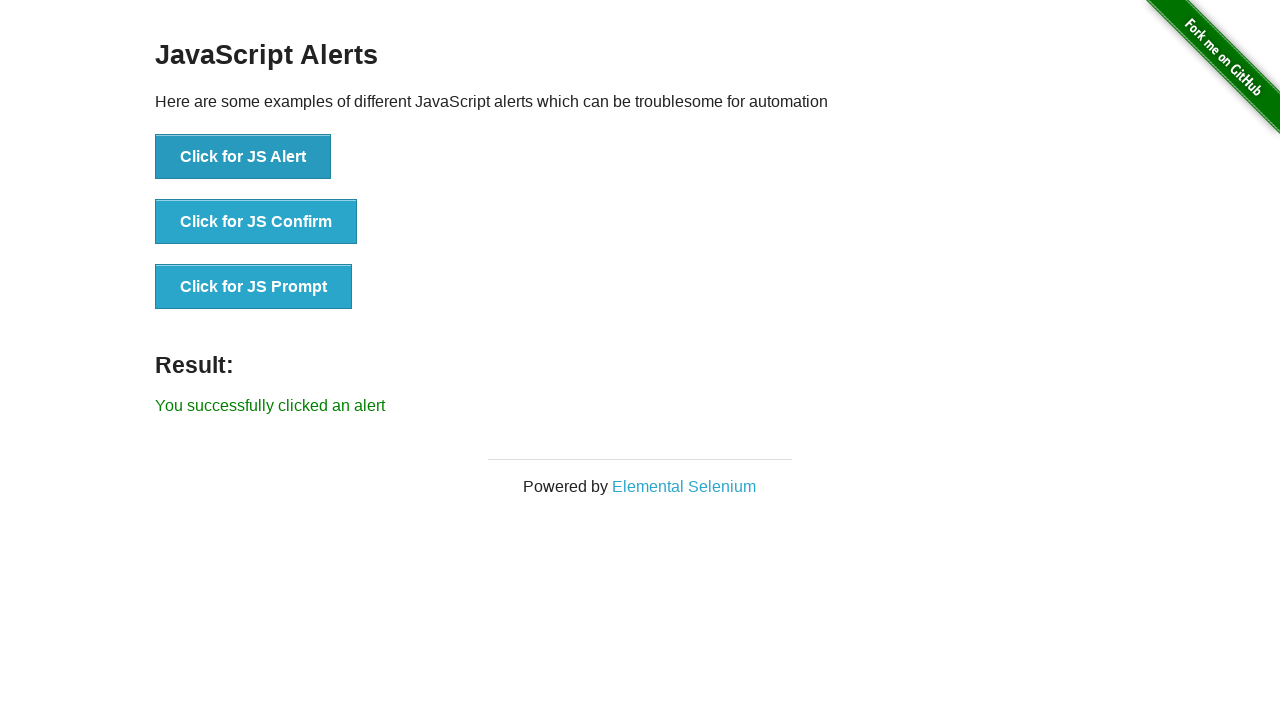

Set up dialog handler to accept alert
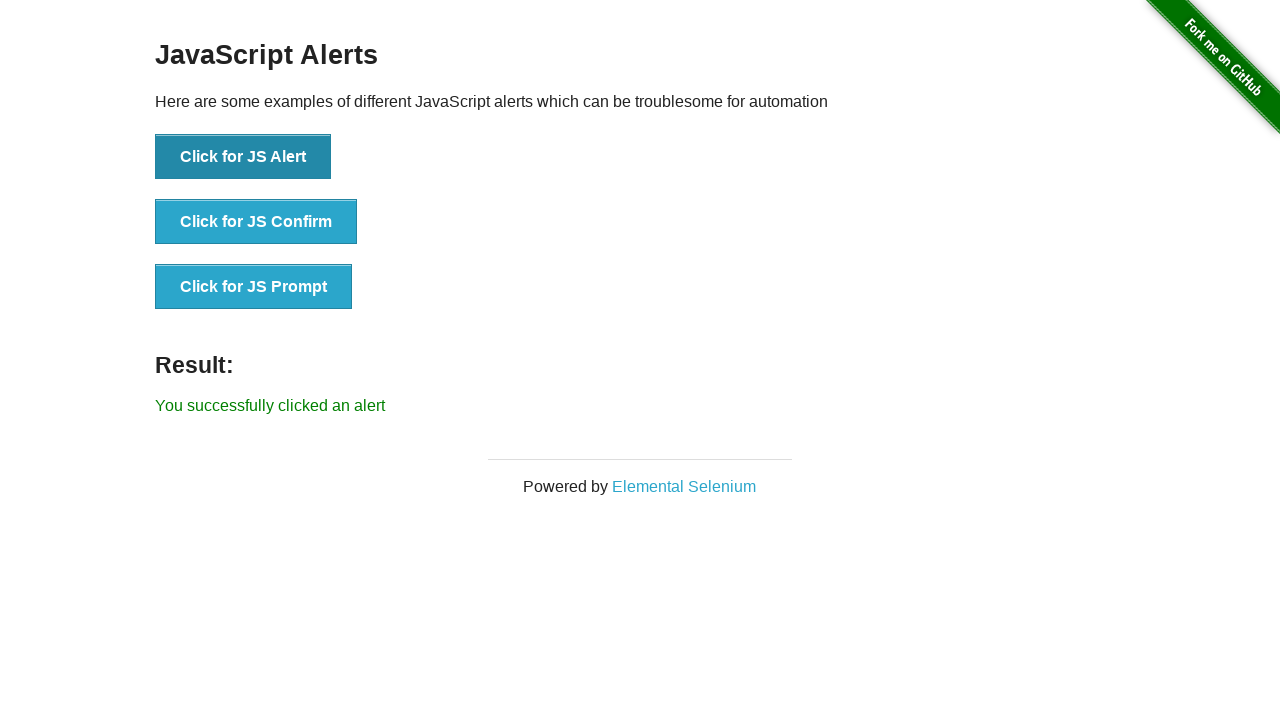

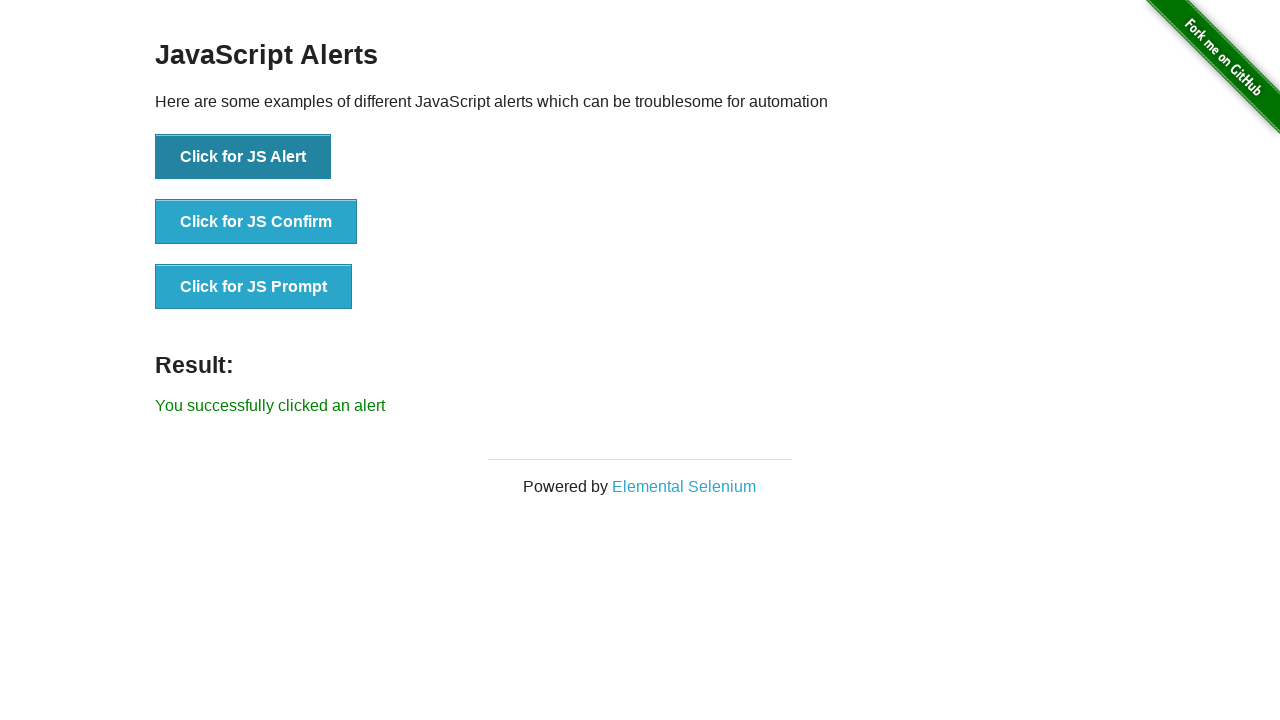